Tests right-click context menu functionality by performing a right-click on a designated area, verifying the alert message, dismissing the alert, then clicking on the Elemental Selenium link and verifying the new page content.

Starting URL: https://the-internet.herokuapp.com/context_menu

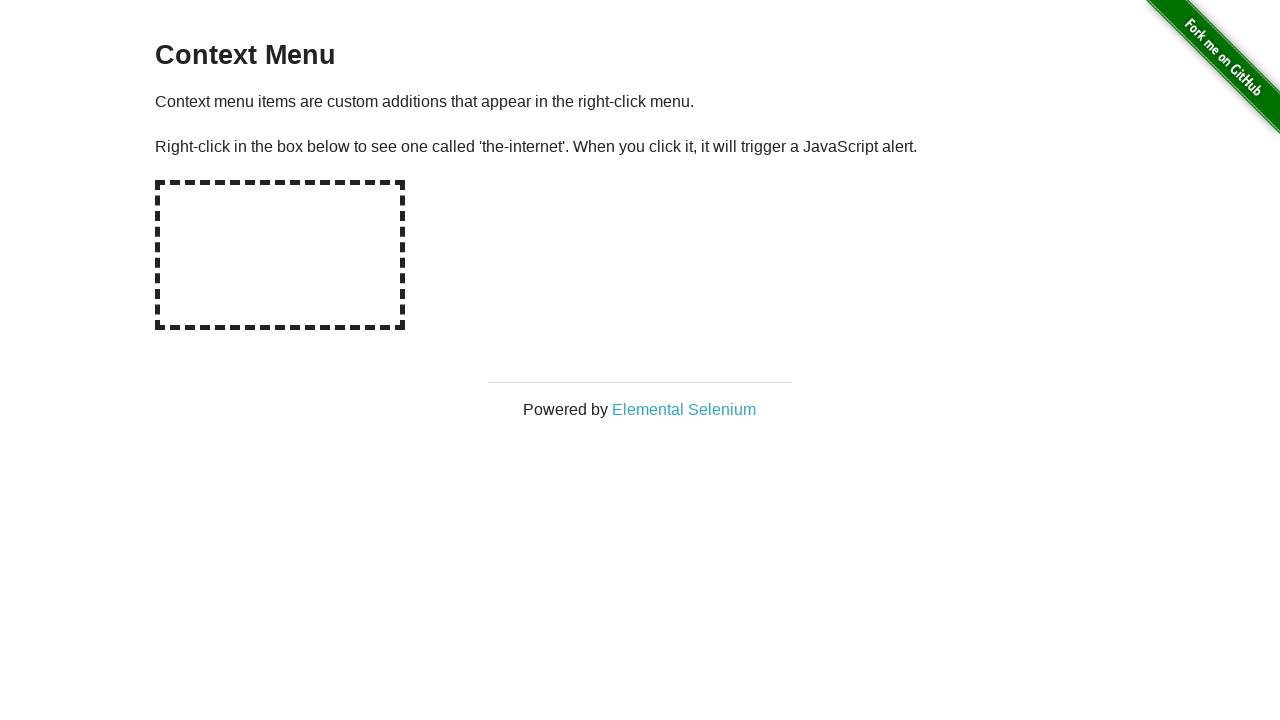

Right-clicked on the hot-spot area to trigger context menu at (280, 255) on #hot-spot
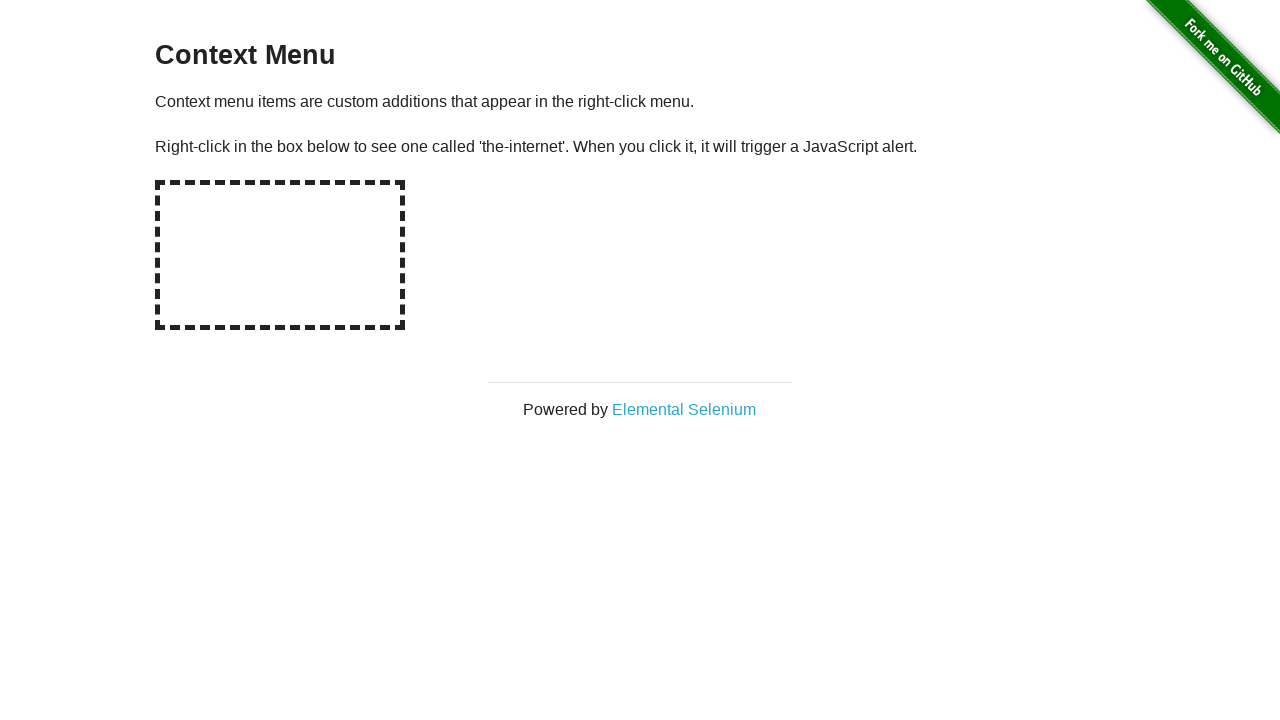

Retrieved alert text from the page
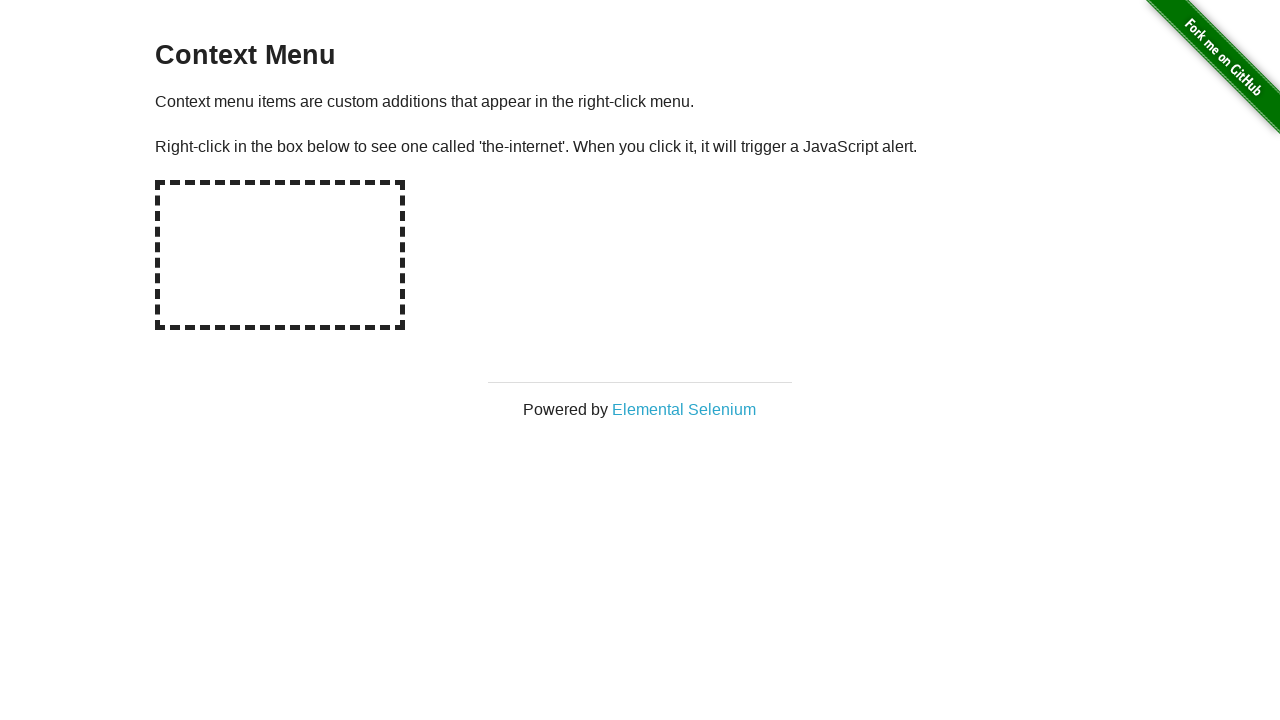

Set up dialog event handler to accept alerts
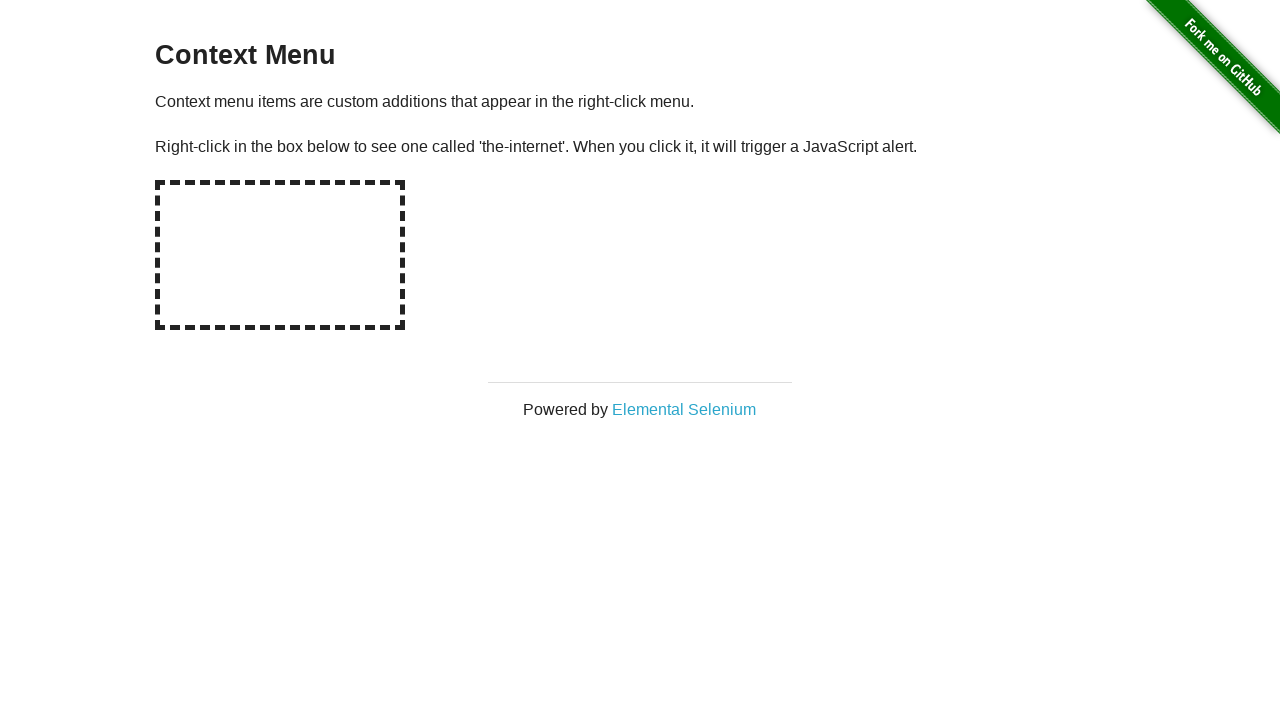

Right-clicked on hot-spot again with dialog handler active at (280, 255) on #hot-spot
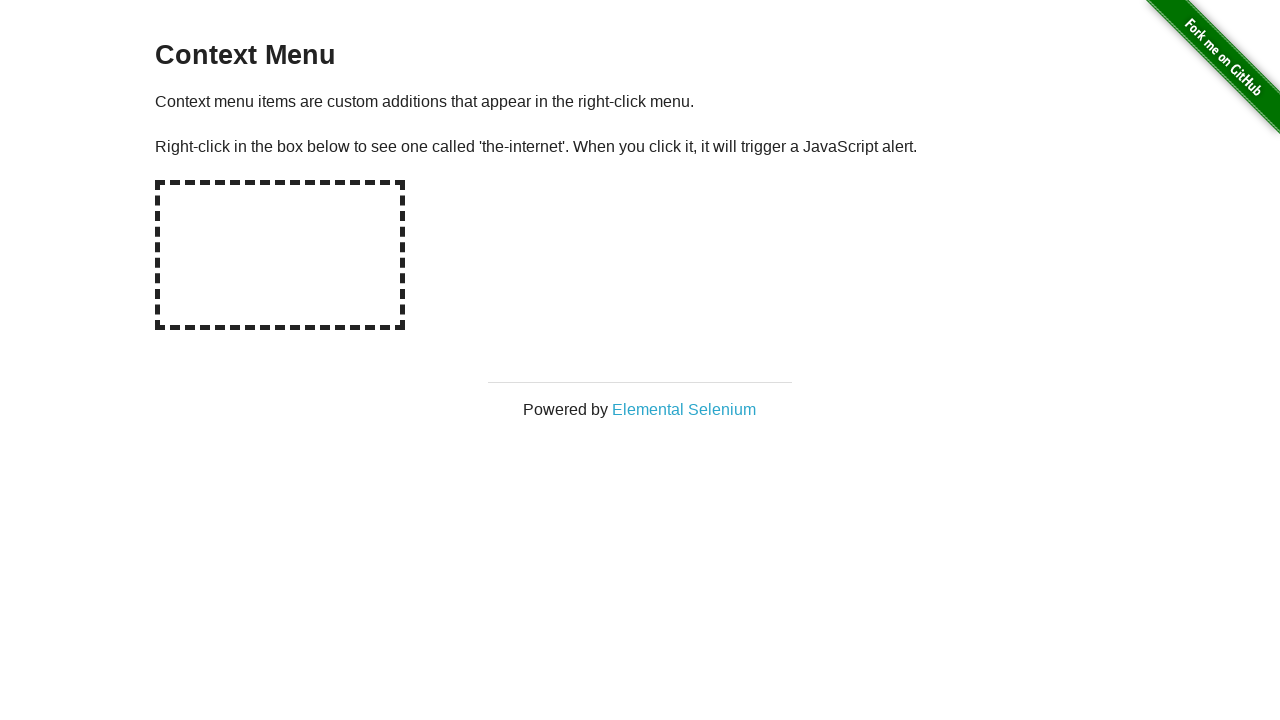

Waited for alert to be dismissed
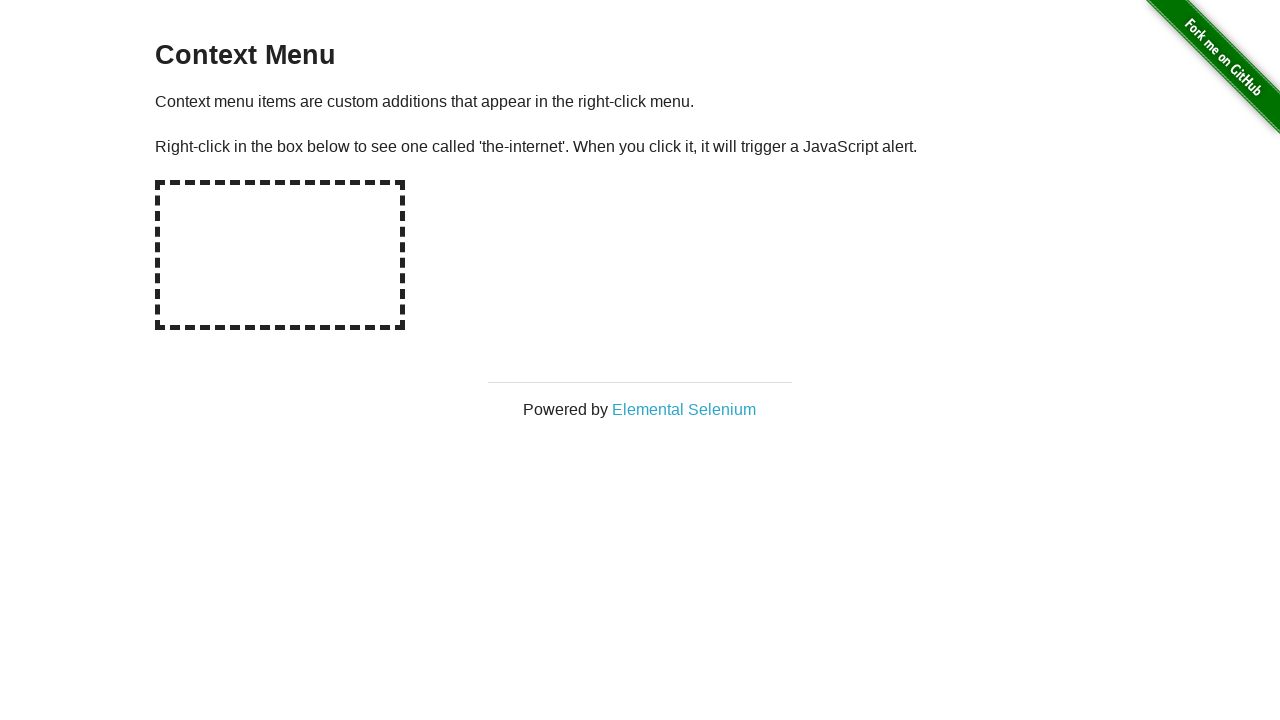

Clicked on 'Elemental Selenium' link at (684, 409) on text=Elemental Selenium
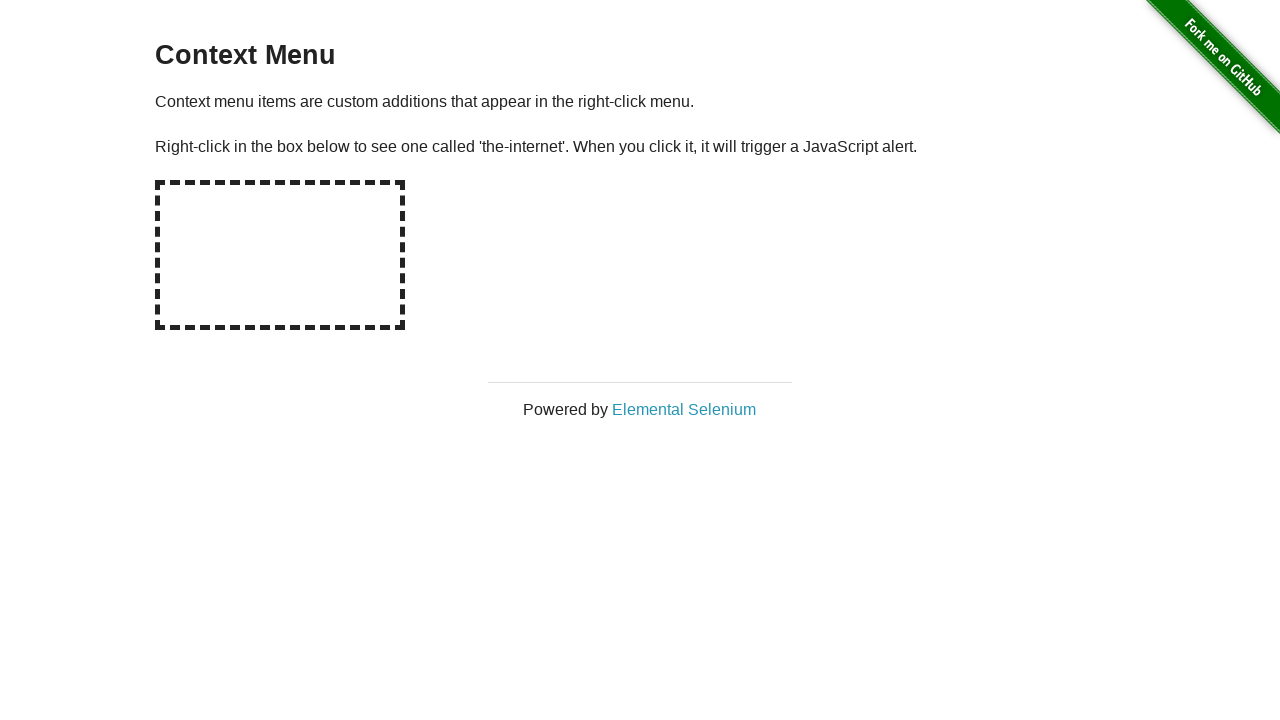

Switched to the new page opened by the link
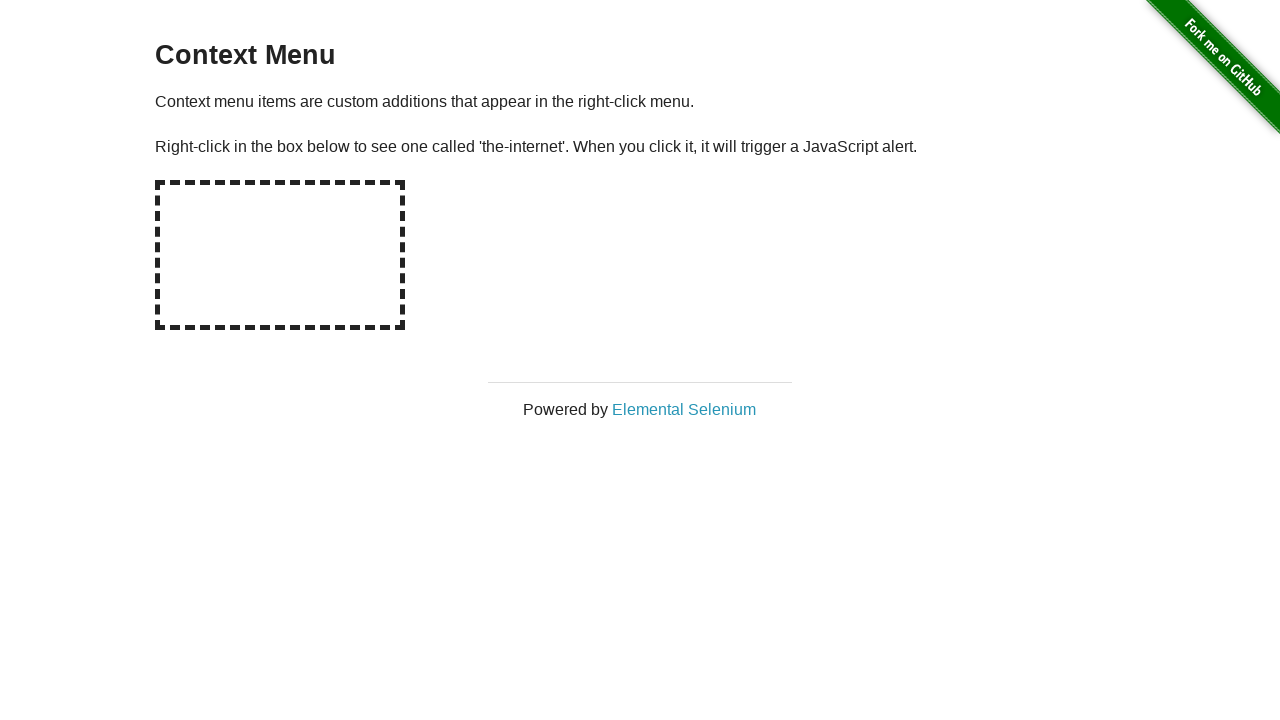

New page fully loaded
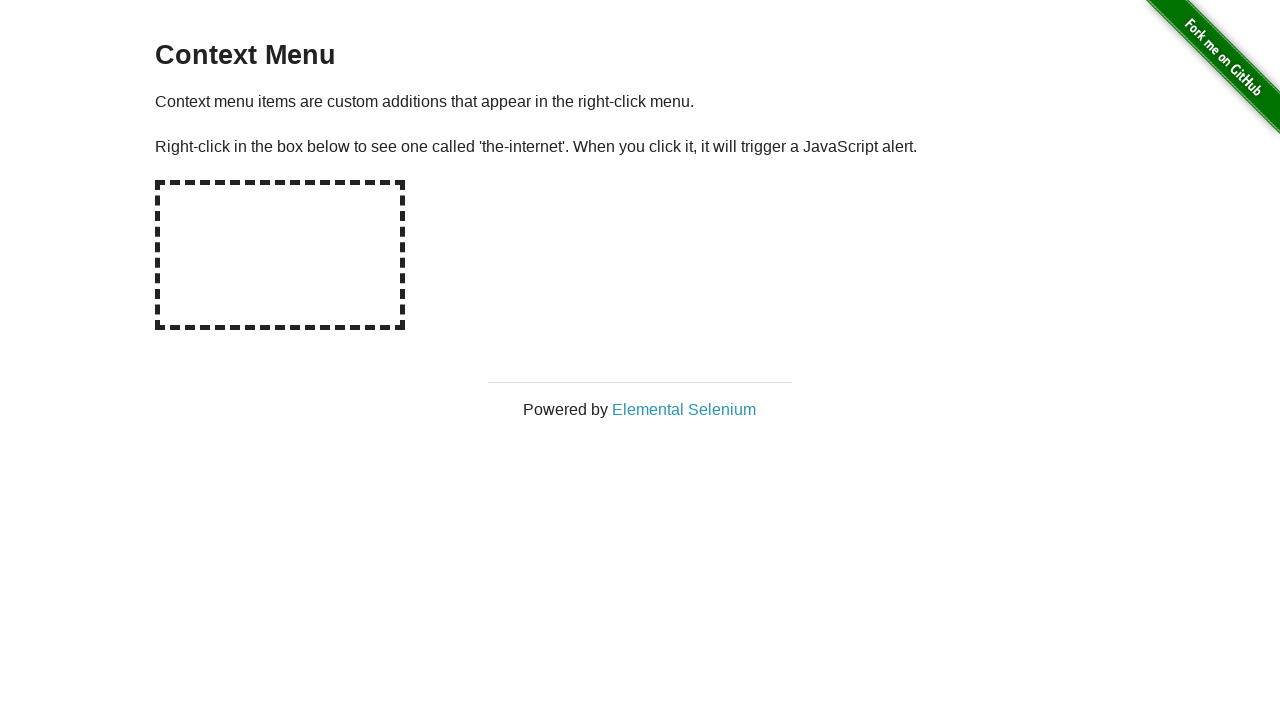

Retrieved h1 text: 'Elemental Selenium'
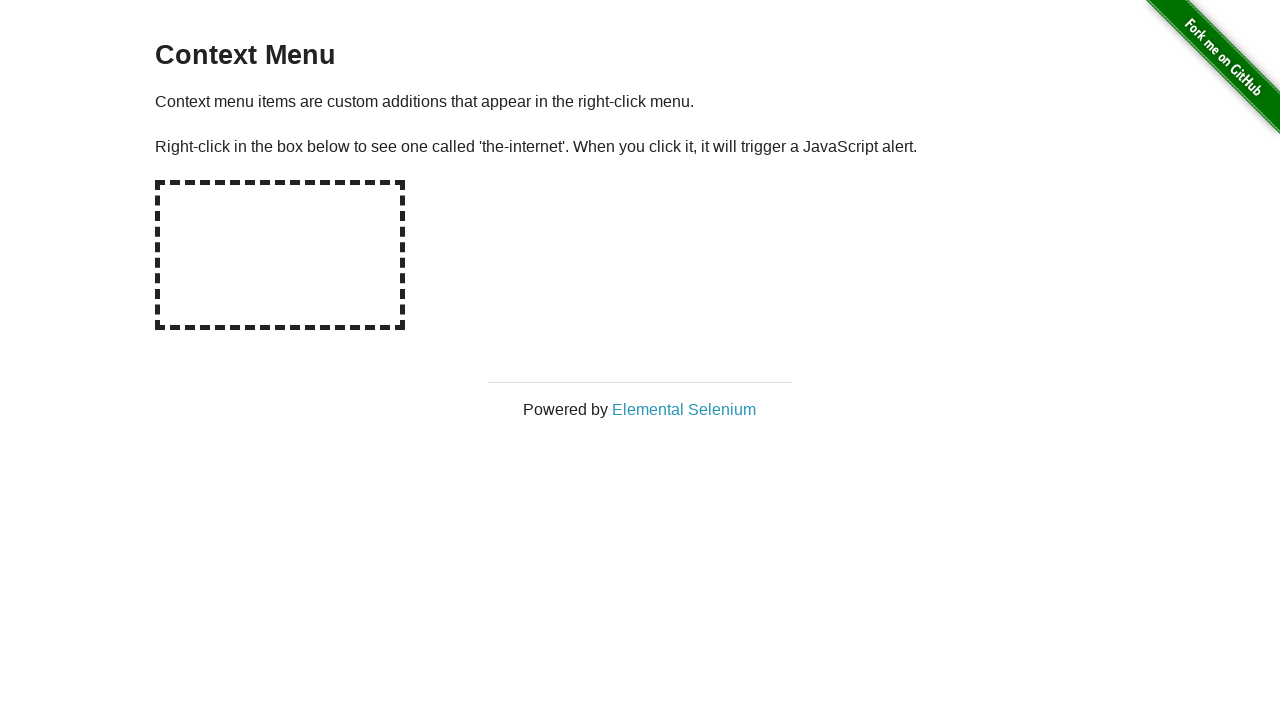

Verified h1 contains 'Elemental Selenium'
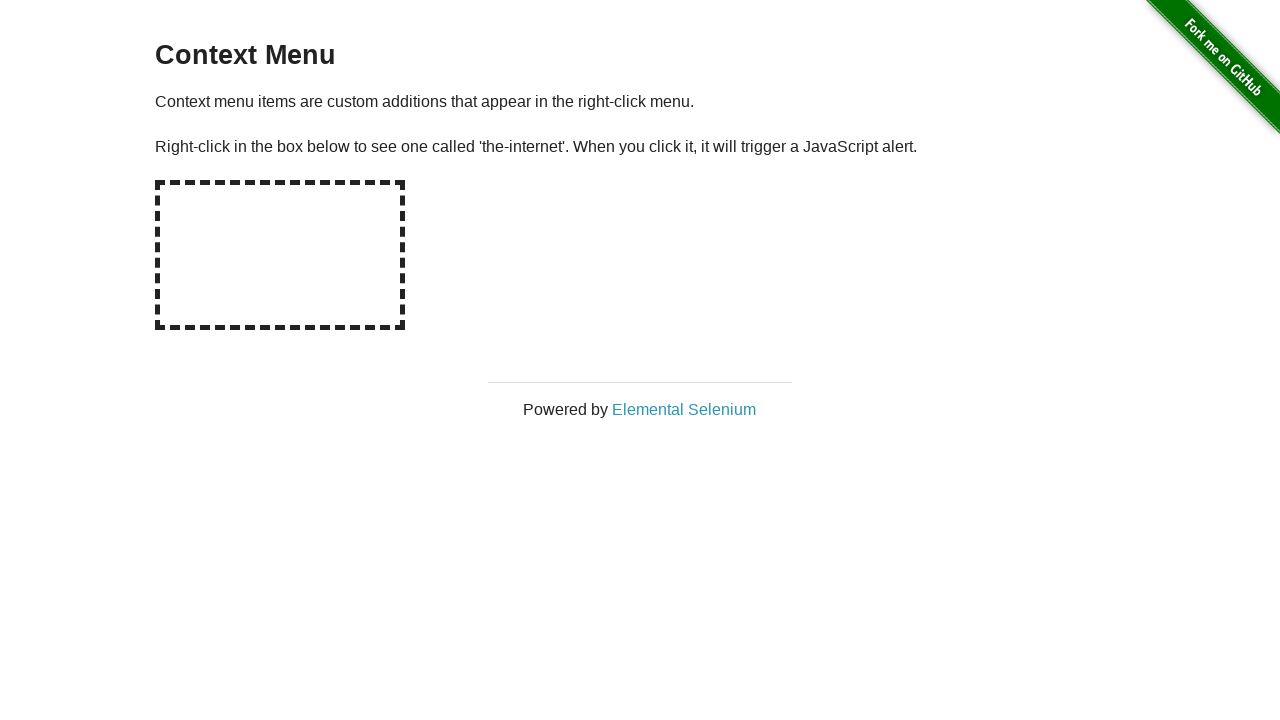

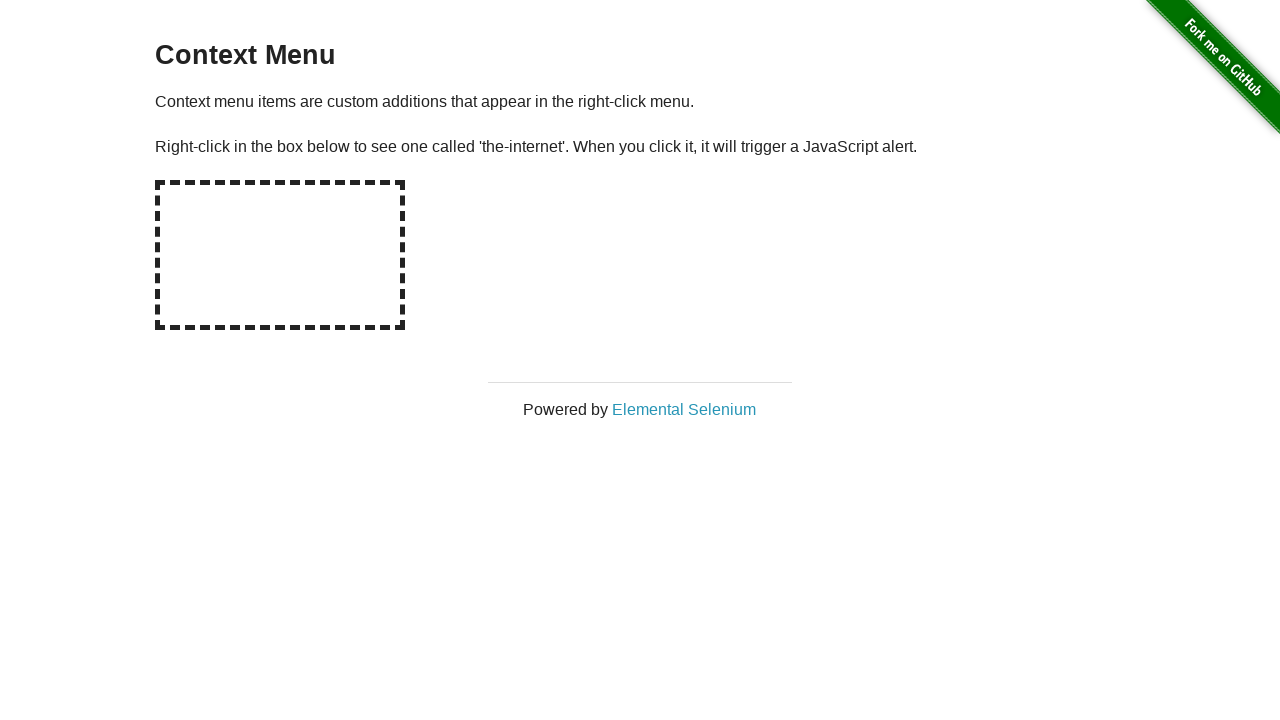